Tests registration form validation when an invalid email format is entered

Starting URL: https://alada.vn/tai-khoan/dang-ky.html

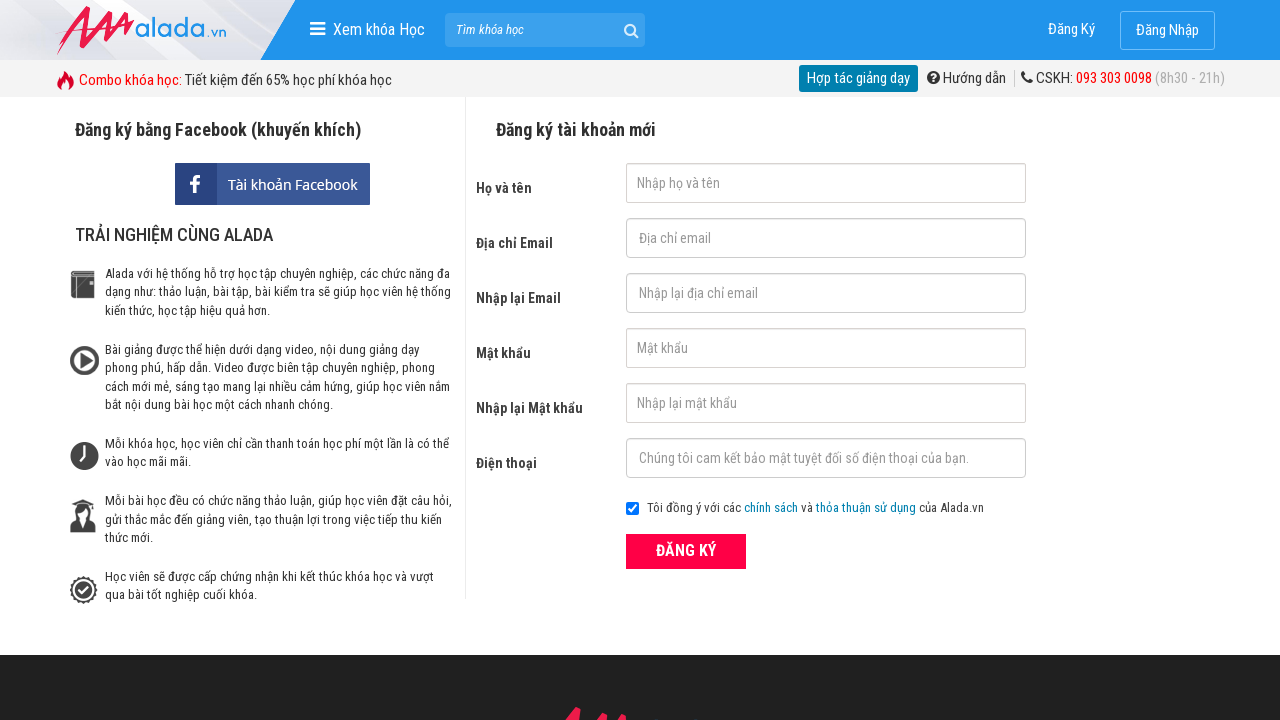

Filled first name field with 'Hang Le' on #txtFirstname
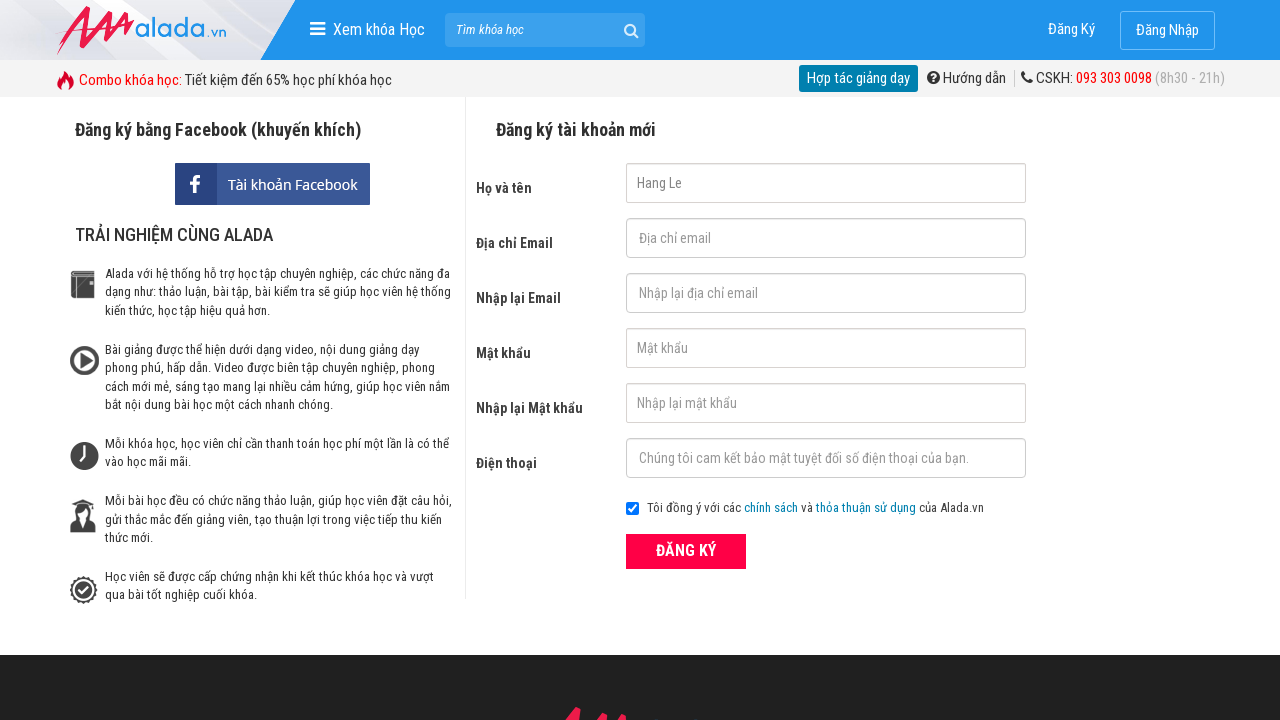

Filled email field with invalid format '123@123@123' on #txtEmail
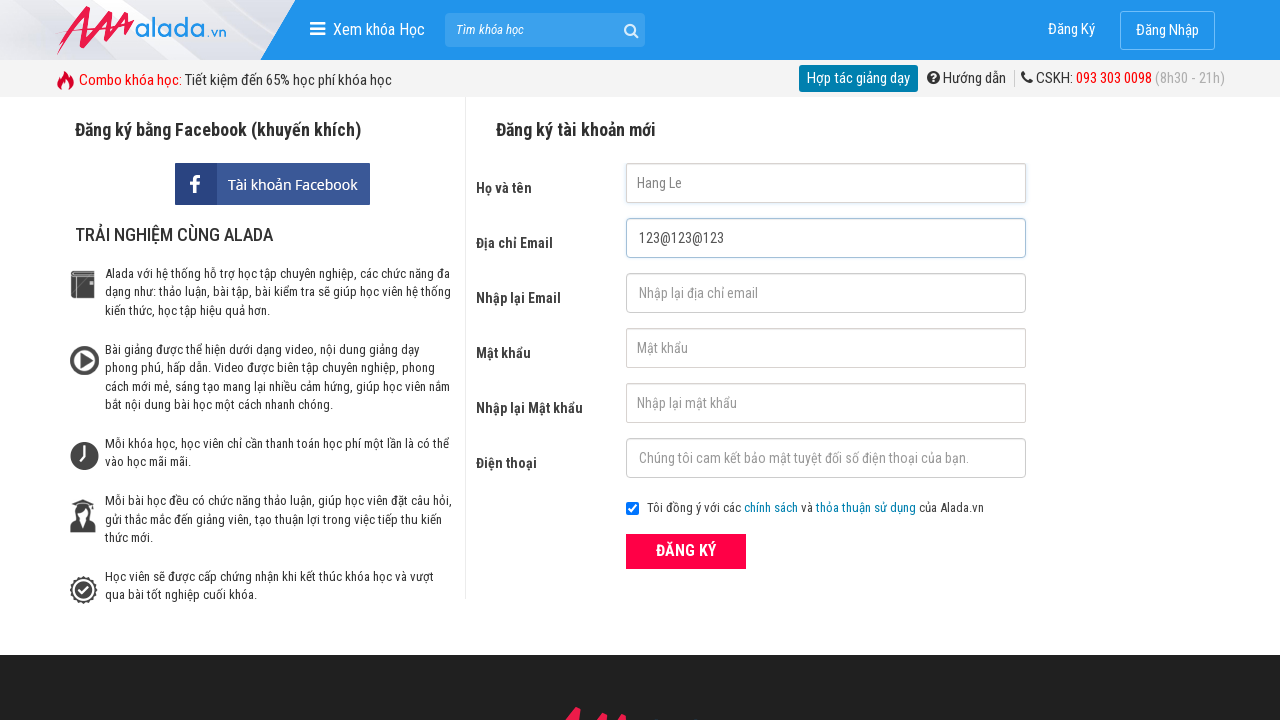

Filled confirm email field with invalid format '123@123@123' on #txtCEmail
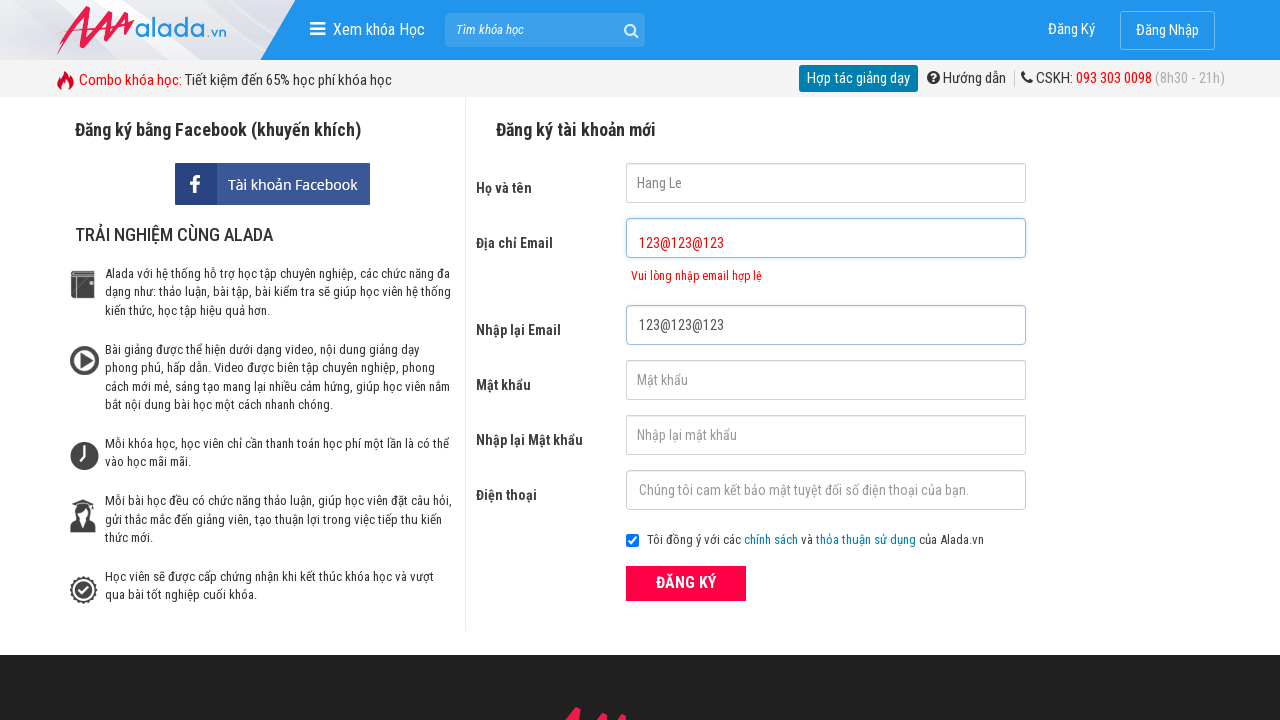

Filled password field with '123456' on #txtPassword
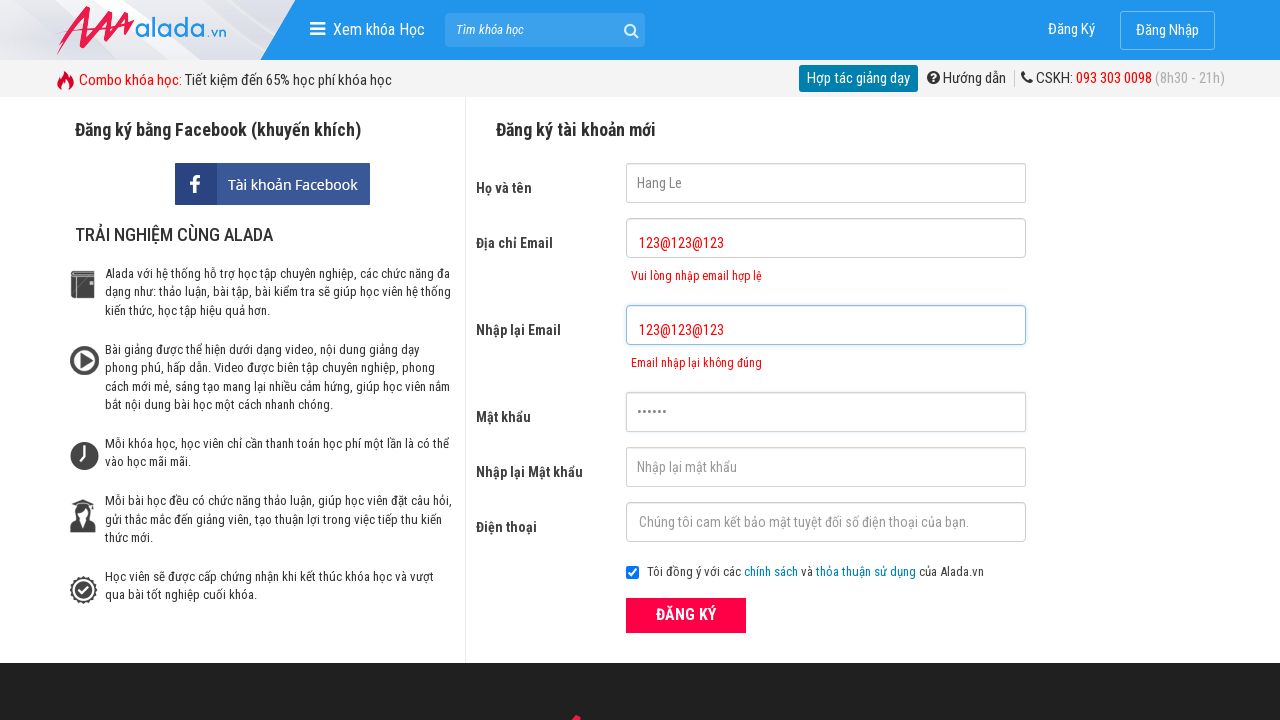

Filled confirm password field with '123456789' (different from password) on #txtCPassword
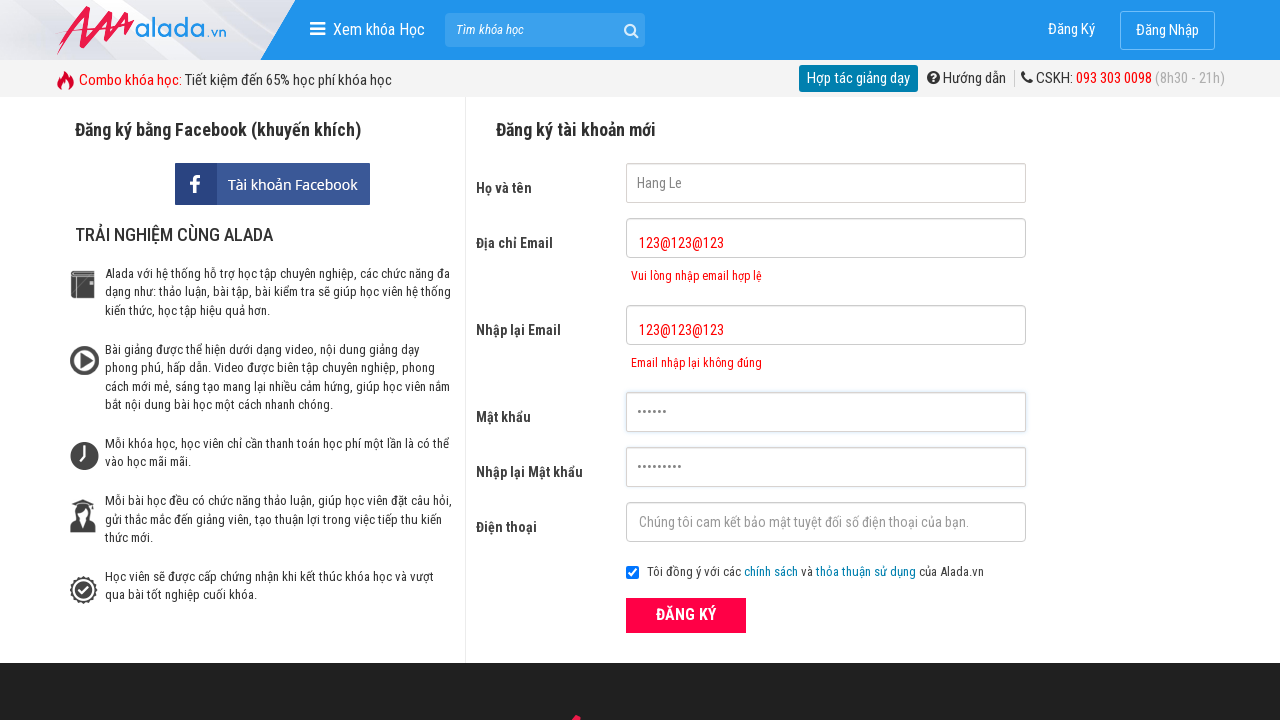

Filled phone number field with '09787657565' on #txtPhone
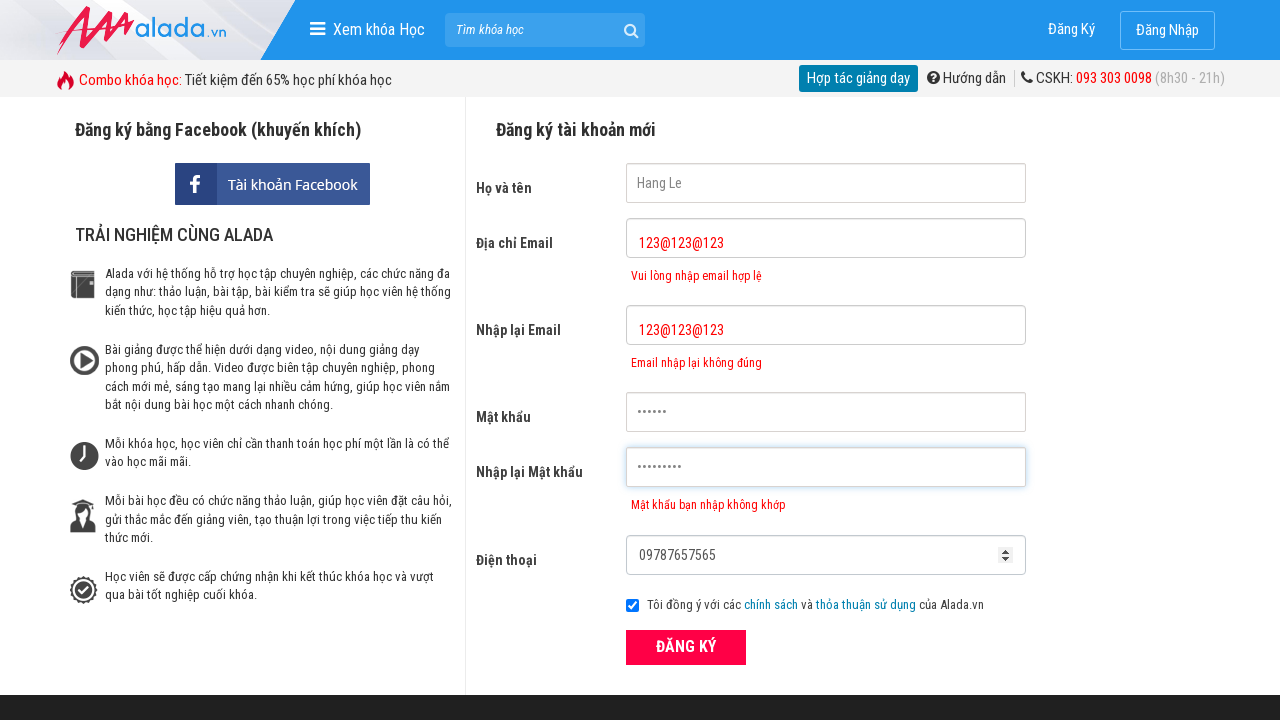

Clicked register button to submit form at (686, 648) on button.btn_pink_sm.fs16
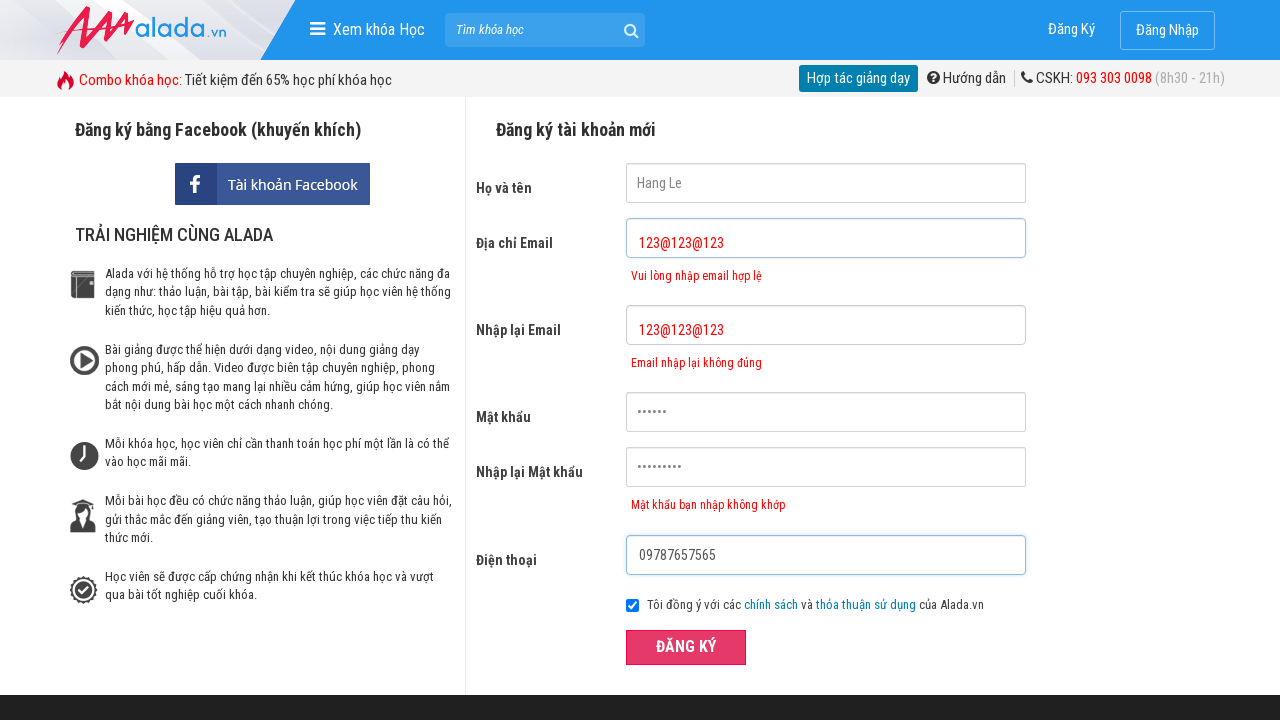

Email error message appeared, validating invalid email format rejection
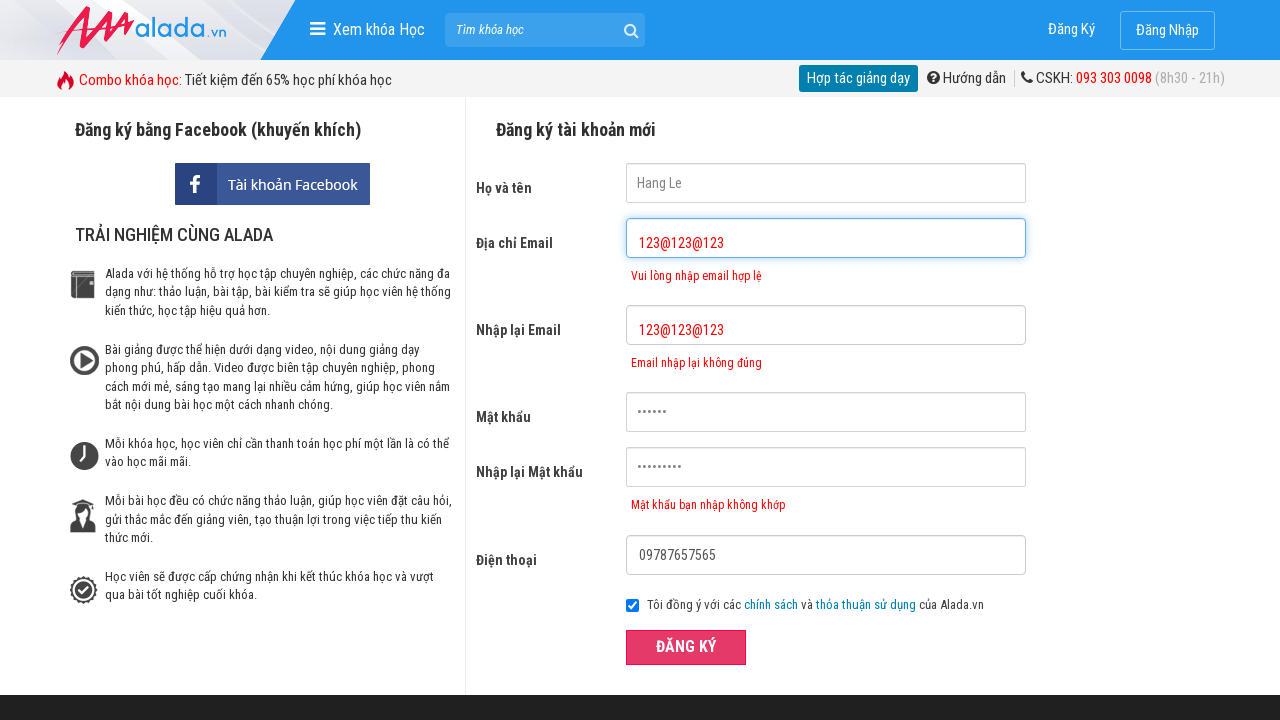

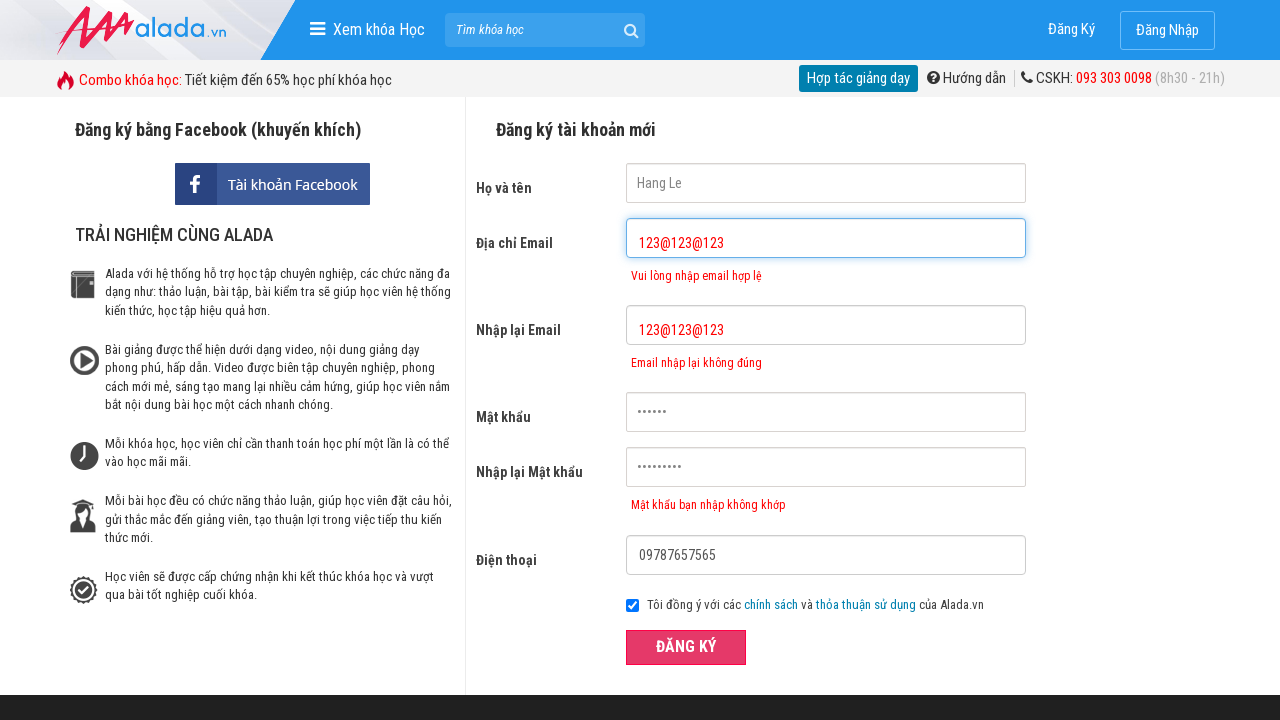